Tests that Clear completed button is hidden when there are no completed items

Starting URL: https://demo.playwright.dev/todomvc

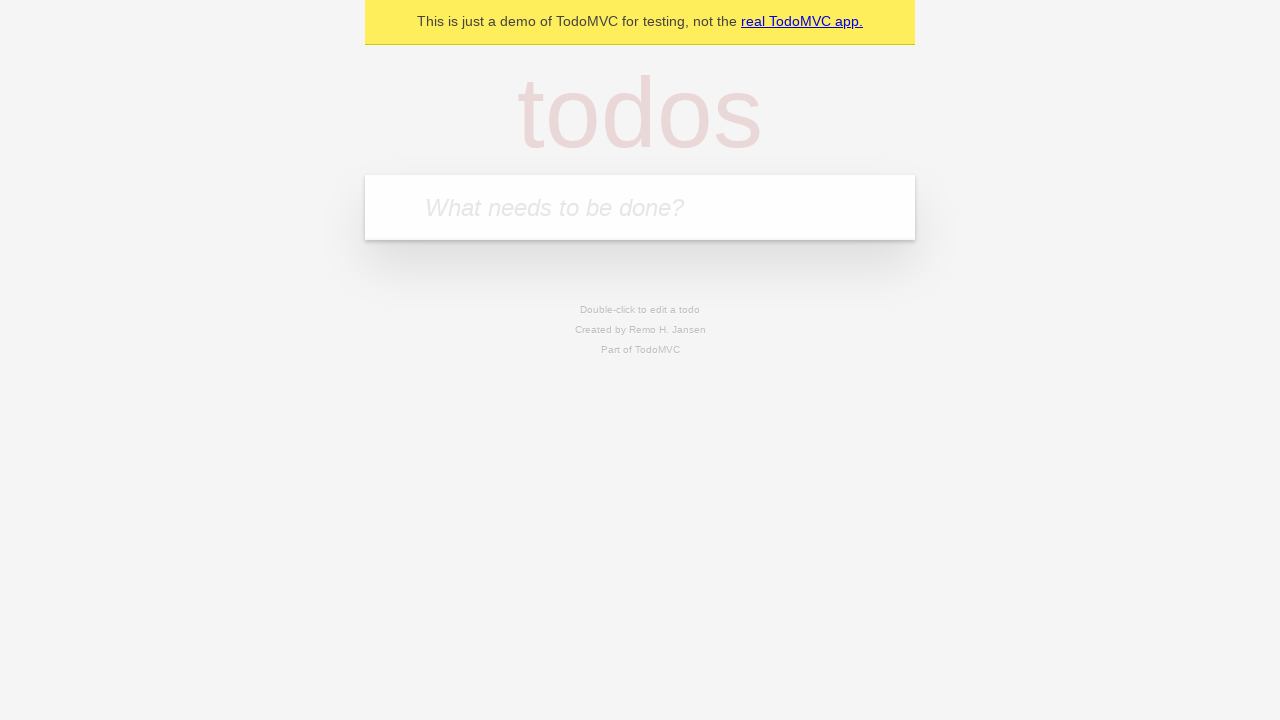

Navigated to TodoMVC demo application
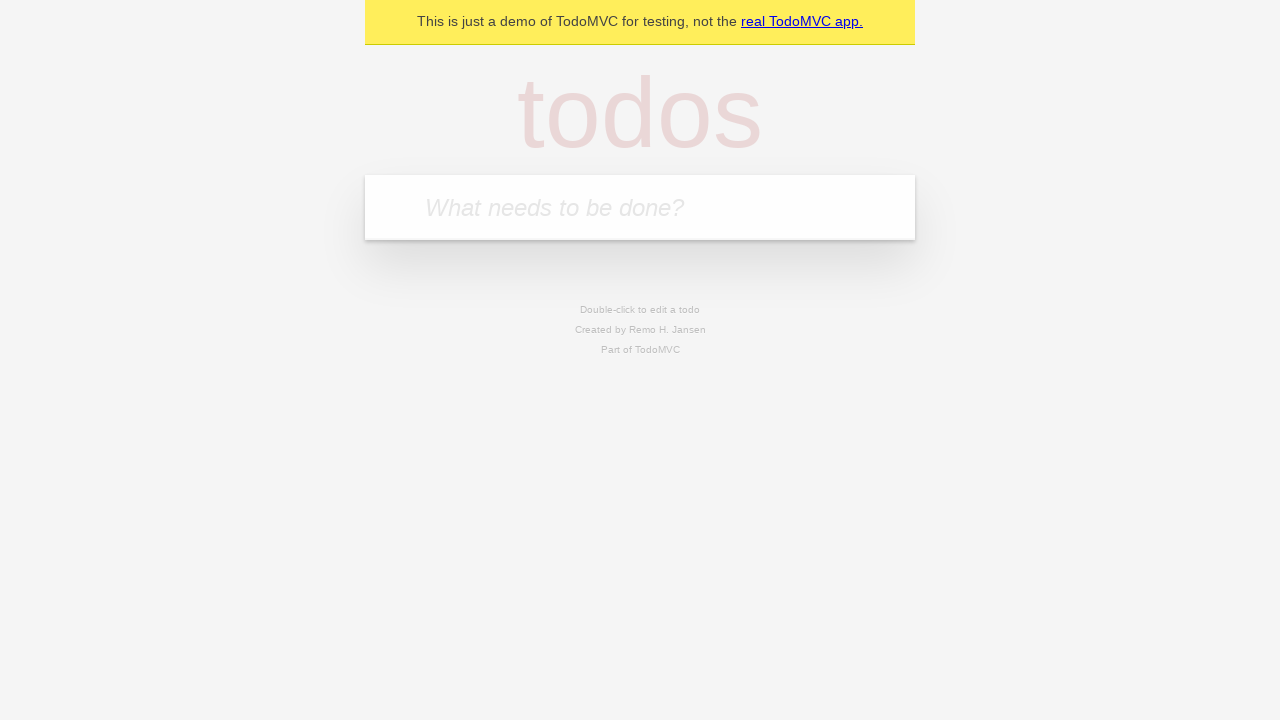

Located the new todo input field
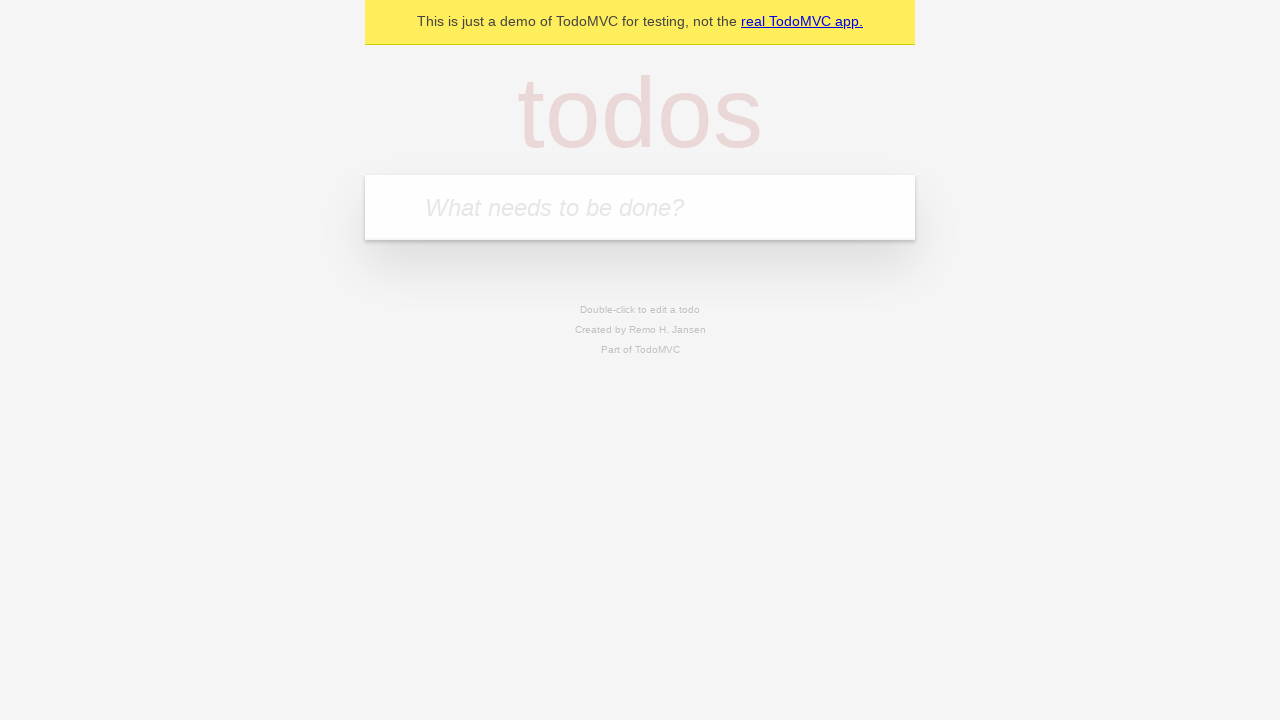

Filled first todo: 'buy some cheese' on internal:attr=[placeholder="What needs to be done?"i]
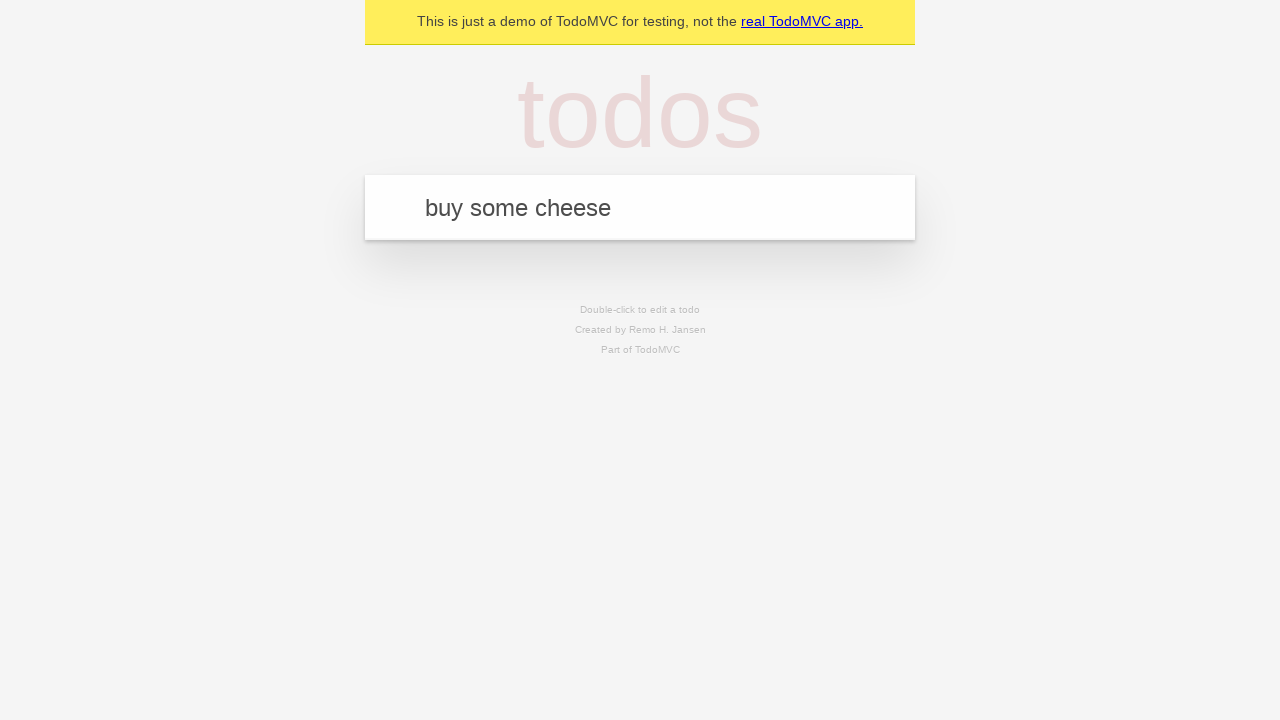

Pressed Enter to add first todo on internal:attr=[placeholder="What needs to be done?"i]
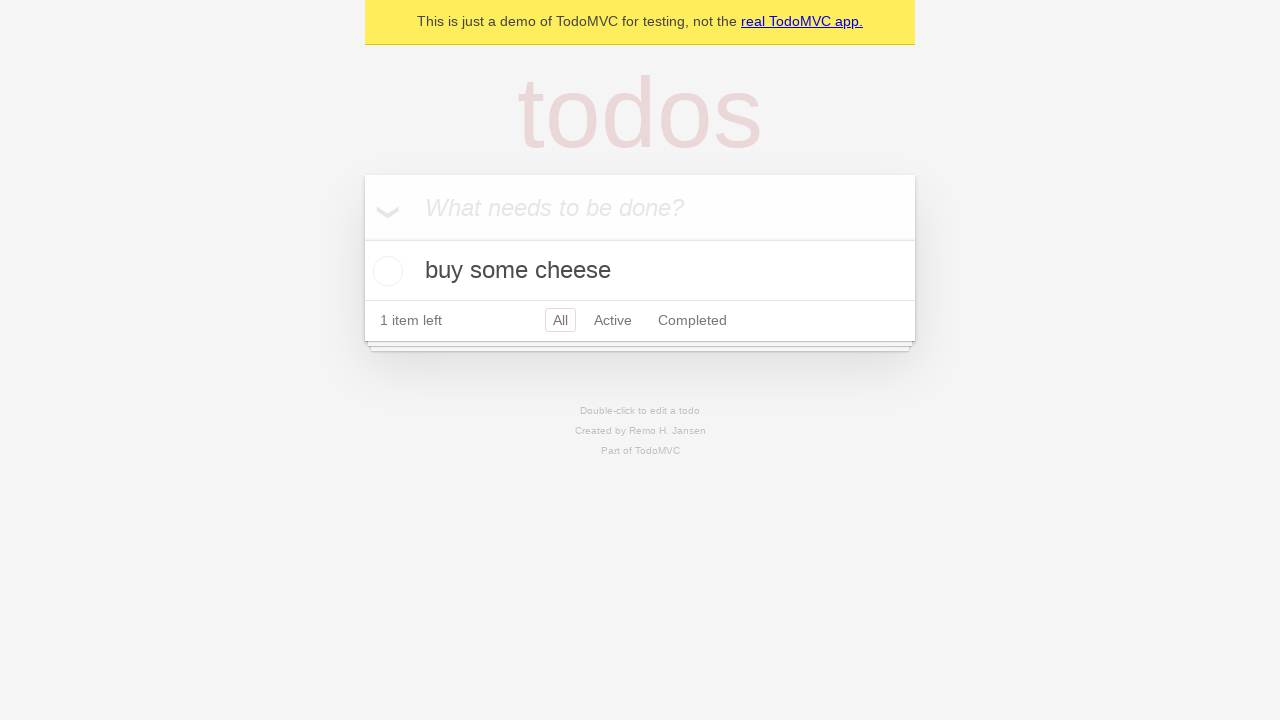

Filled second todo: 'feed the cat' on internal:attr=[placeholder="What needs to be done?"i]
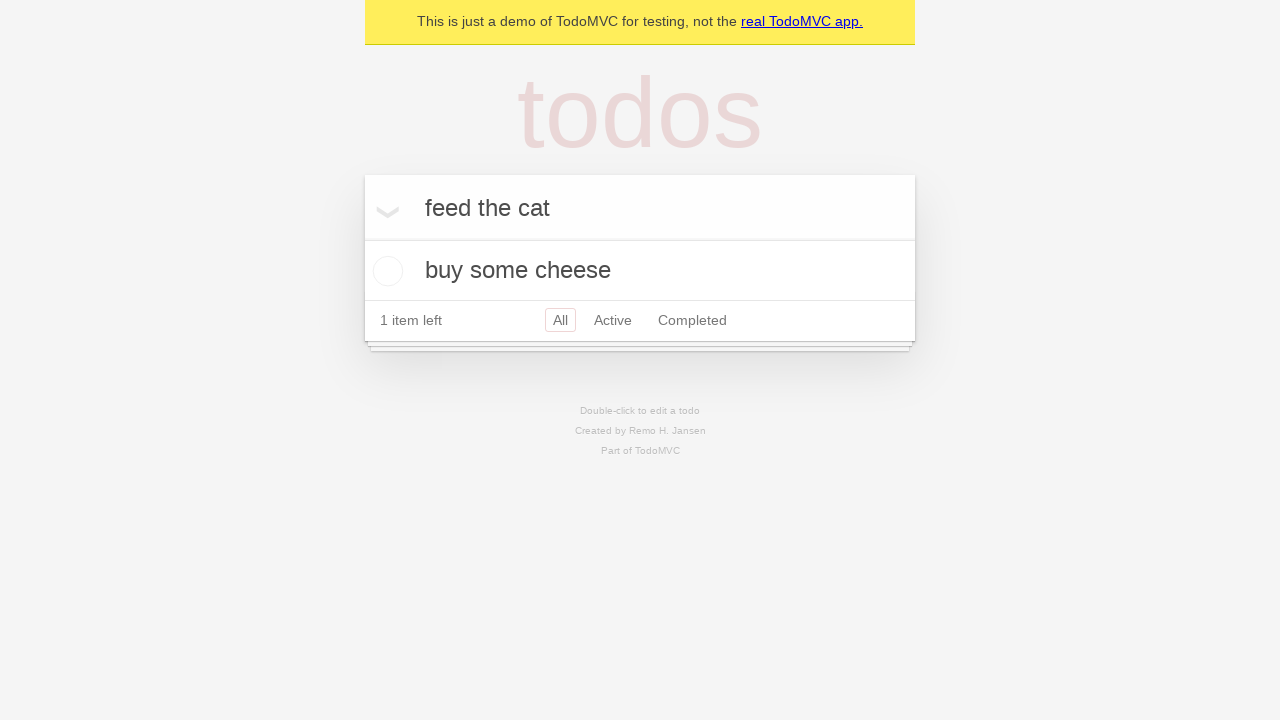

Pressed Enter to add second todo on internal:attr=[placeholder="What needs to be done?"i]
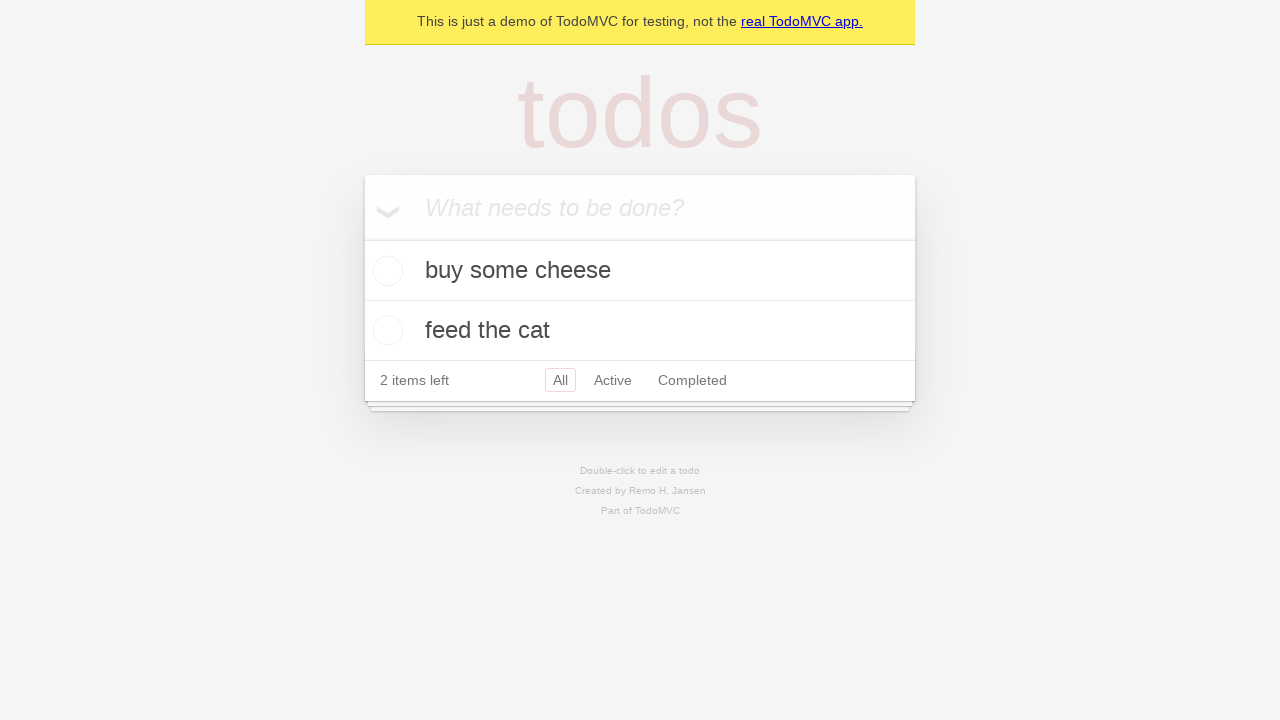

Filled third todo: 'book a doctors appointment' on internal:attr=[placeholder="What needs to be done?"i]
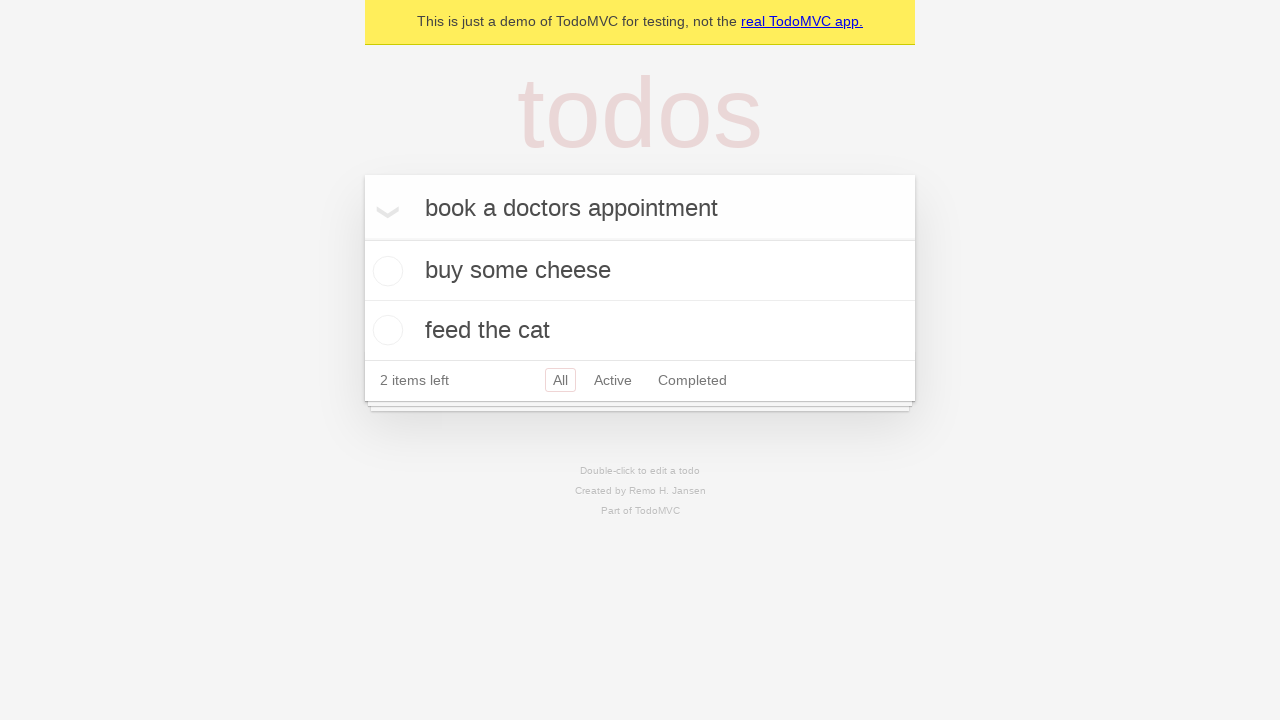

Pressed Enter to add third todo on internal:attr=[placeholder="What needs to be done?"i]
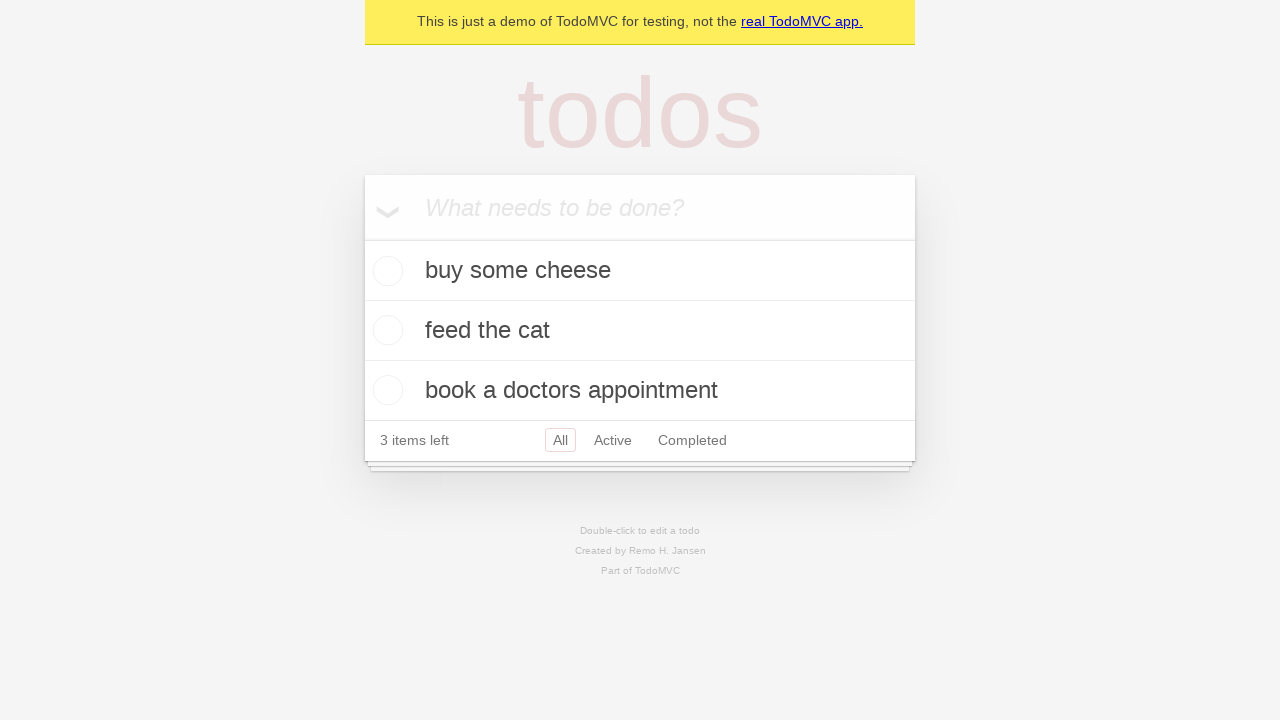

Checked the first todo item as completed at (385, 271) on .todo-list li .toggle >> nth=0
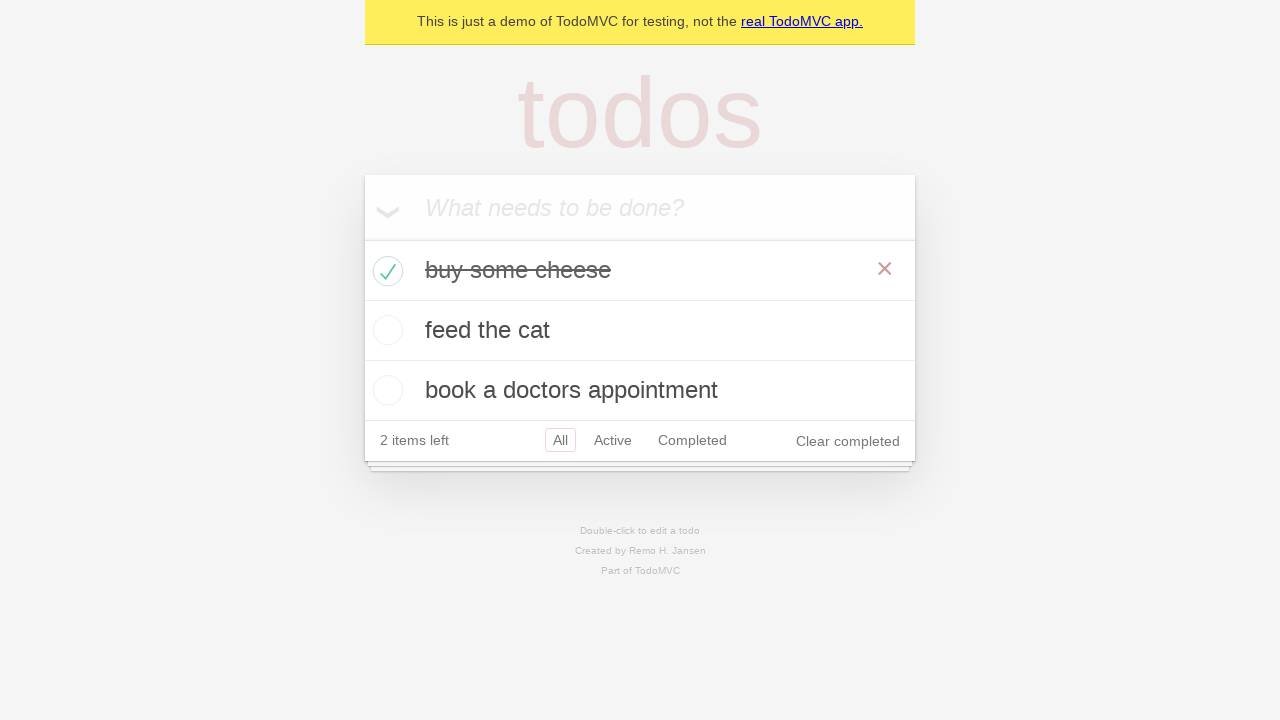

Clicked 'Clear completed' button to remove completed item at (848, 441) on internal:role=button[name="Clear completed"i]
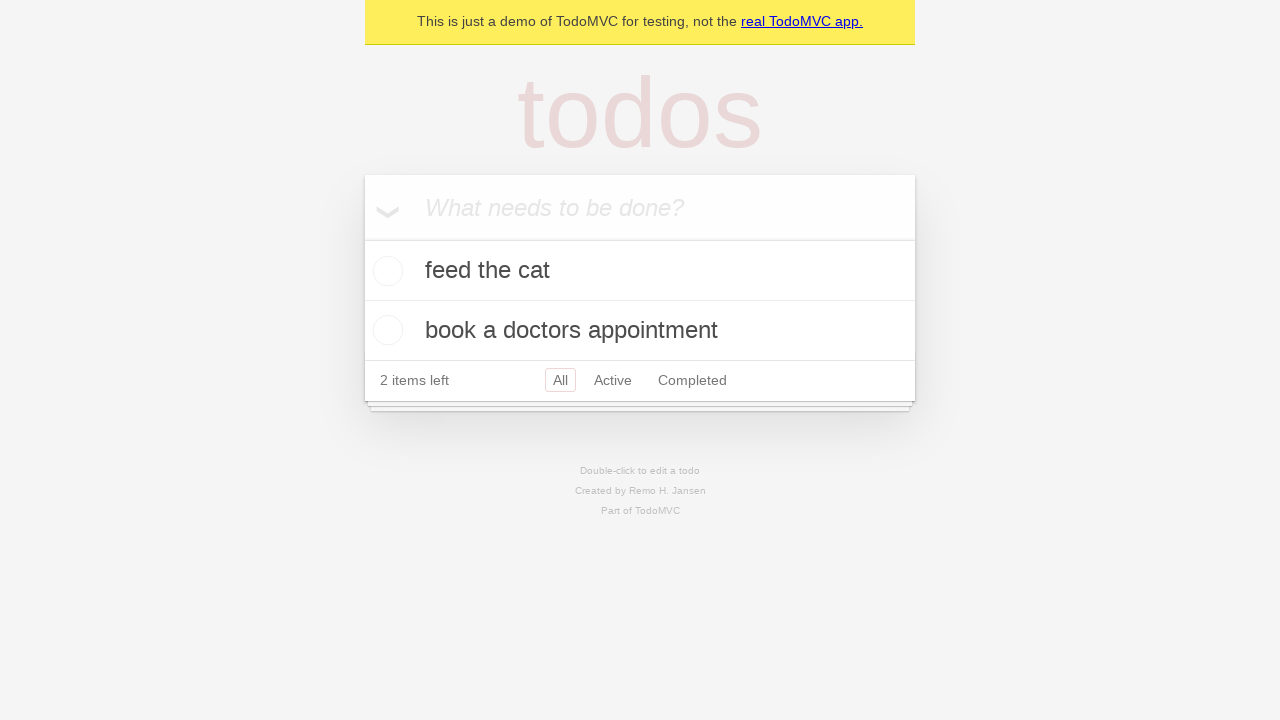

Verified that 'Clear completed' button is hidden when no items are completed
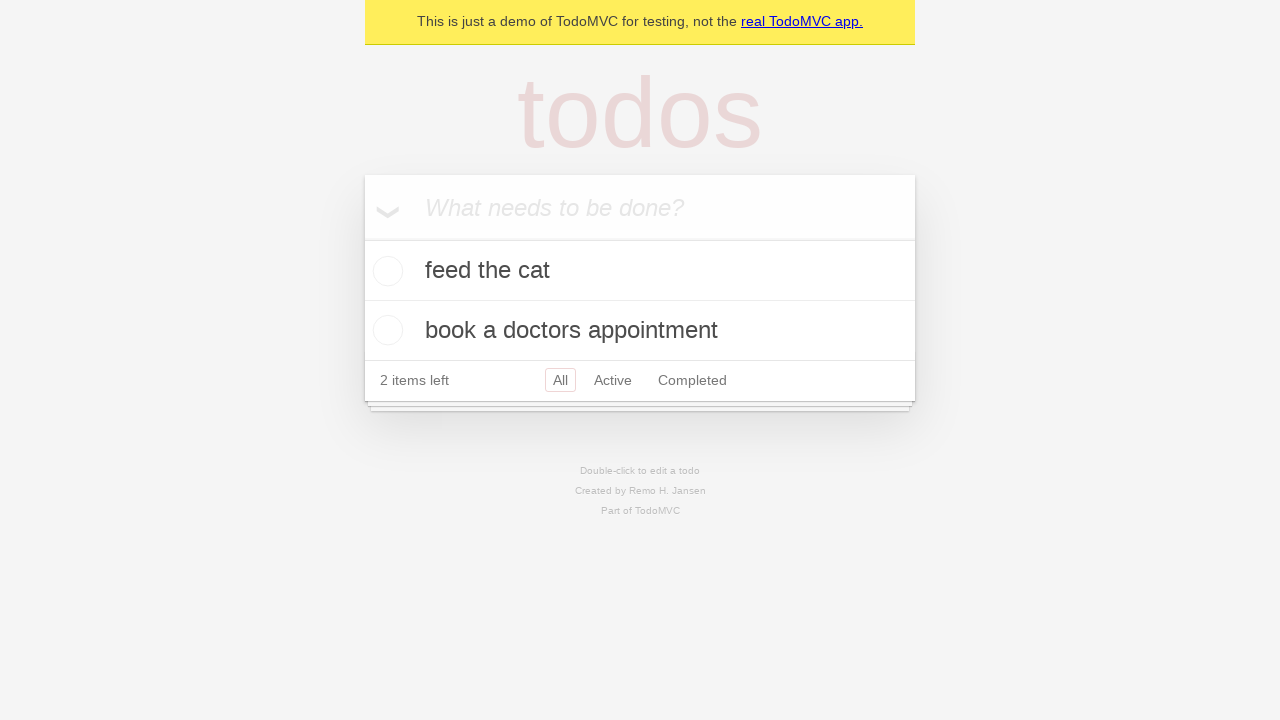

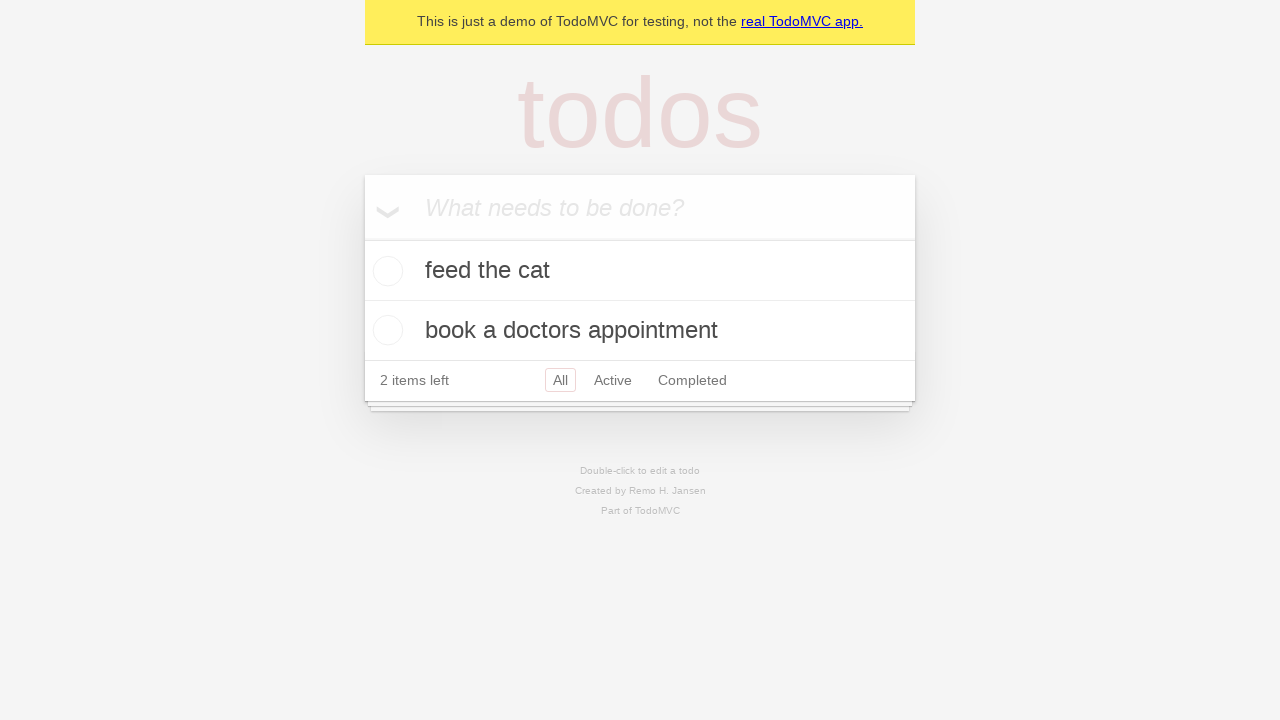